Tests user registration flow by filling in zip code, personal information, and password fields, then verifying successful account creation

Starting URL: https://www.sharelane.com/cgi-bin/register.py

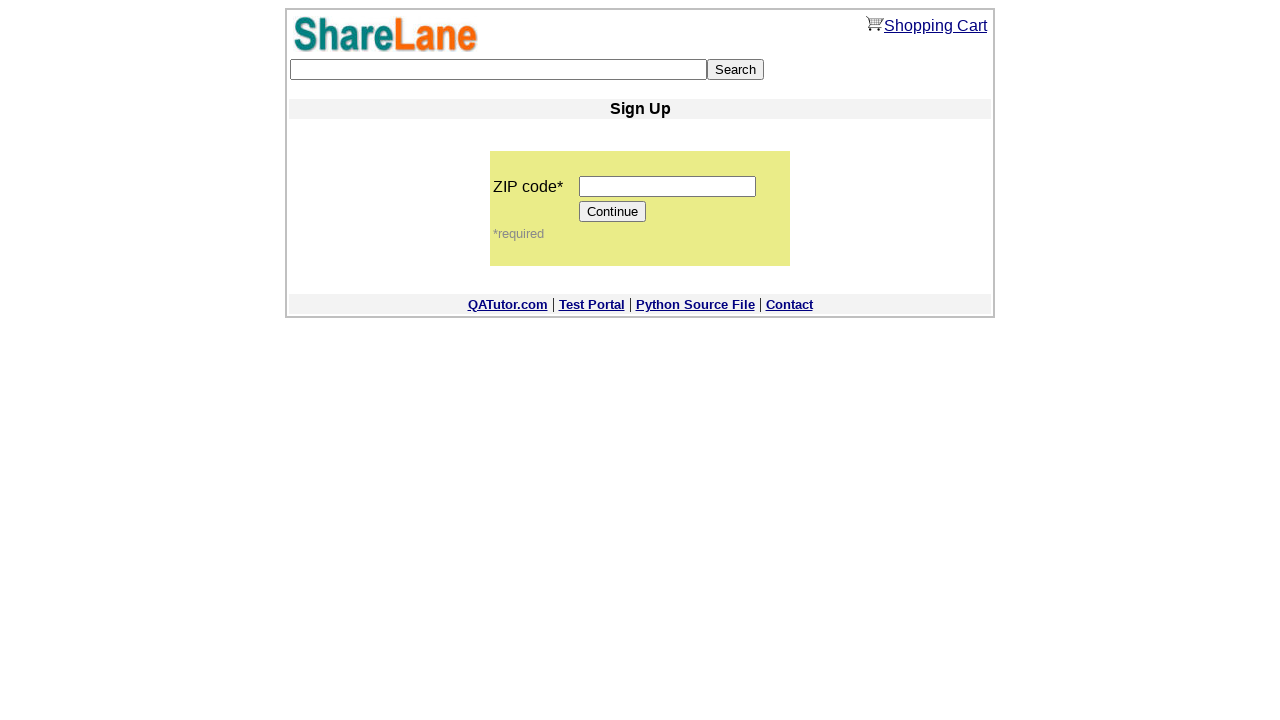

Filled zip code field with '12345' on input[name='zip_code']
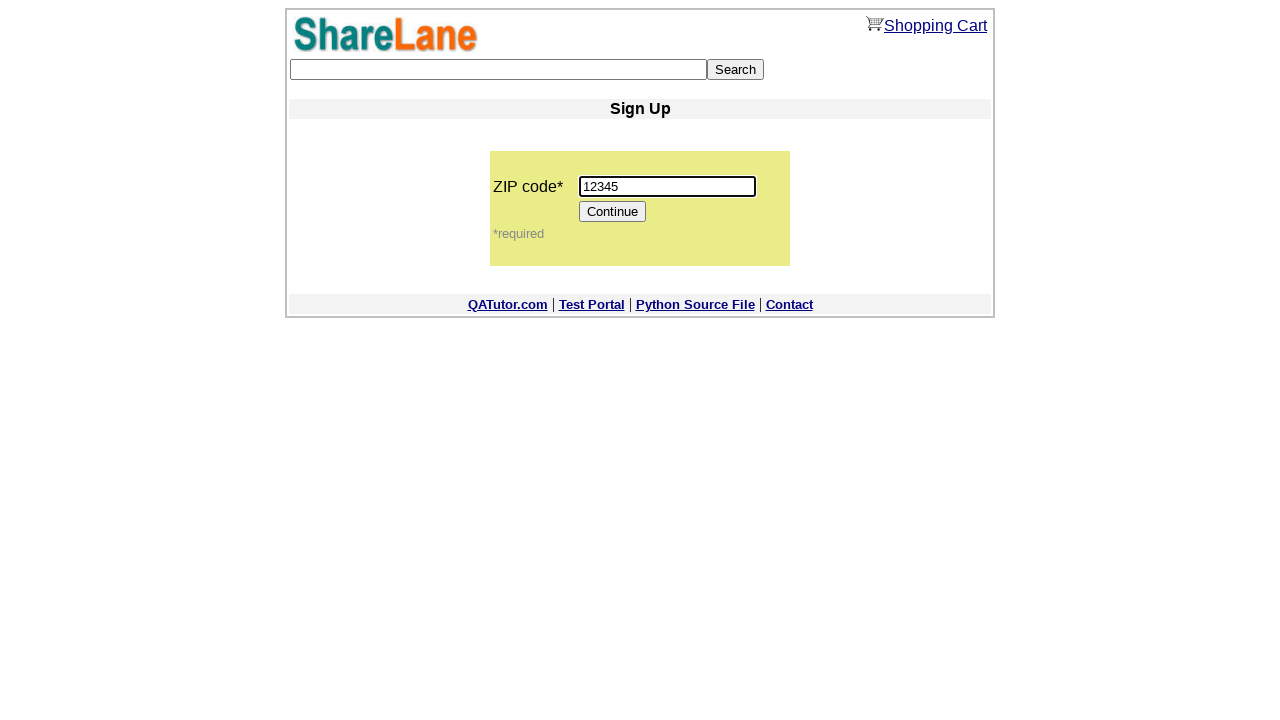

Clicked Continue button to proceed to personal information form at (613, 212) on input[value='Continue']
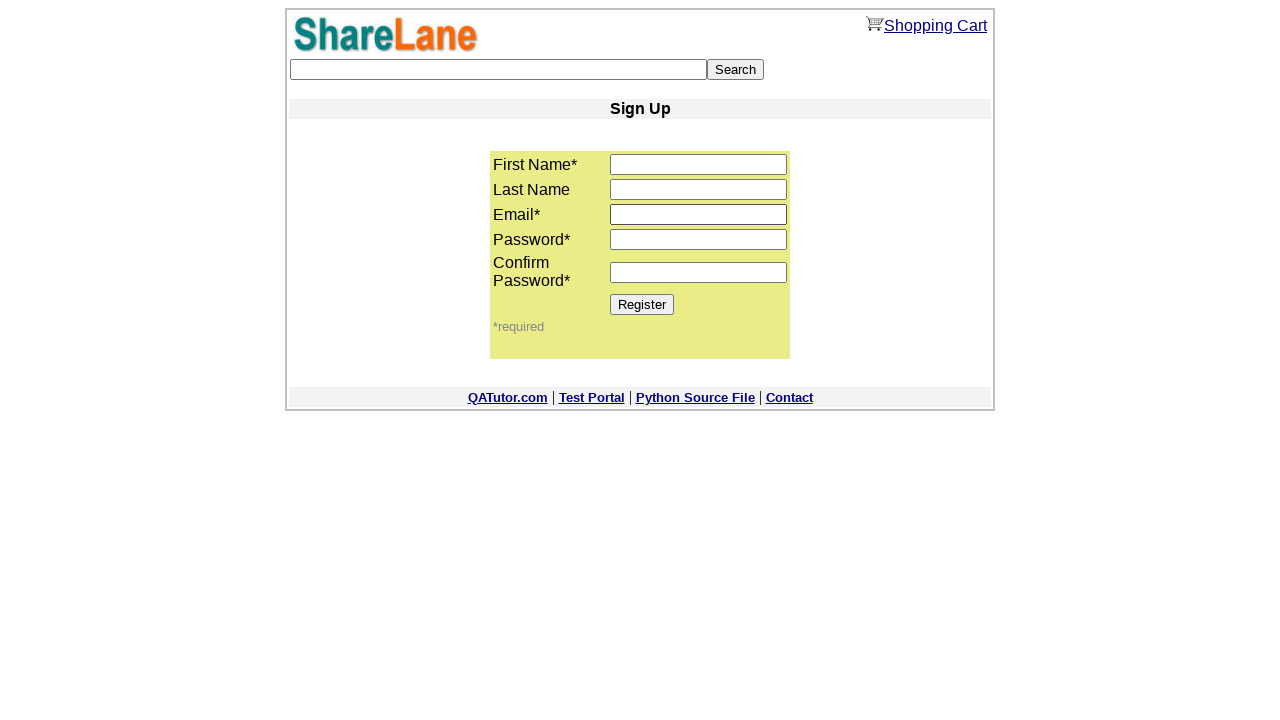

Filled first name field with 'Alex' on input[name='first_name']
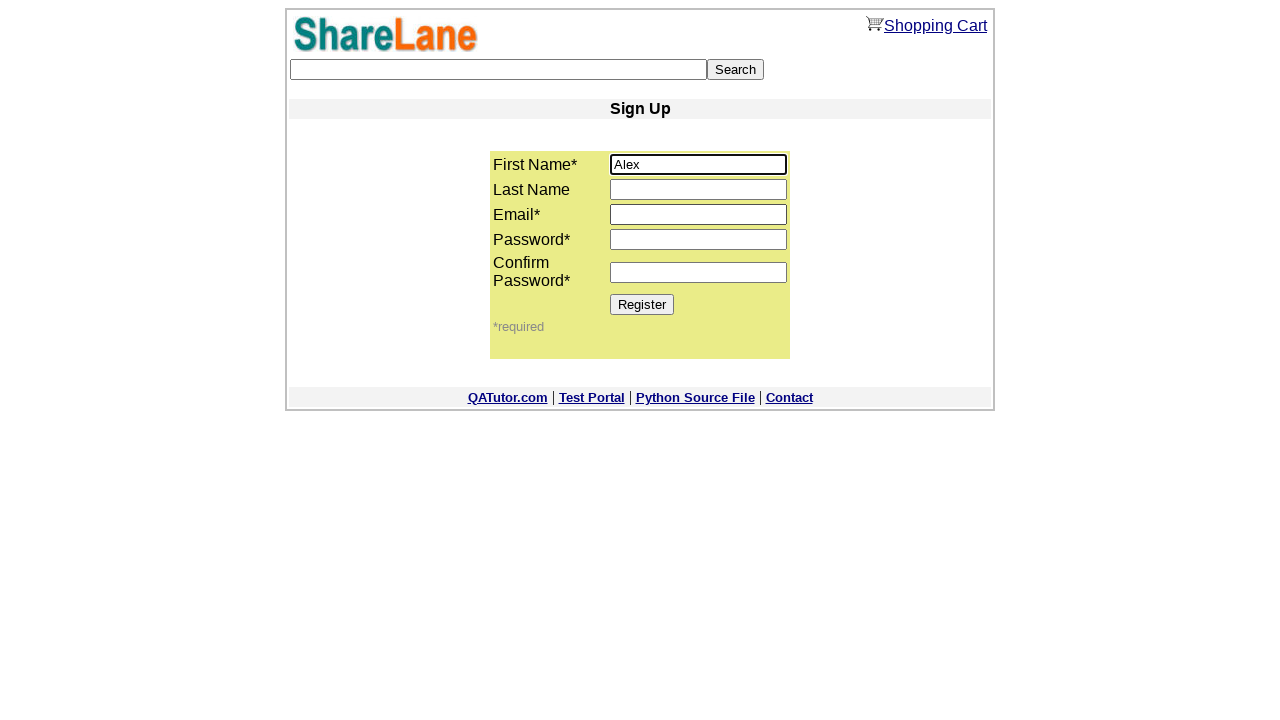

Filled email field with 'testuser7892@example.com' on input[name='email']
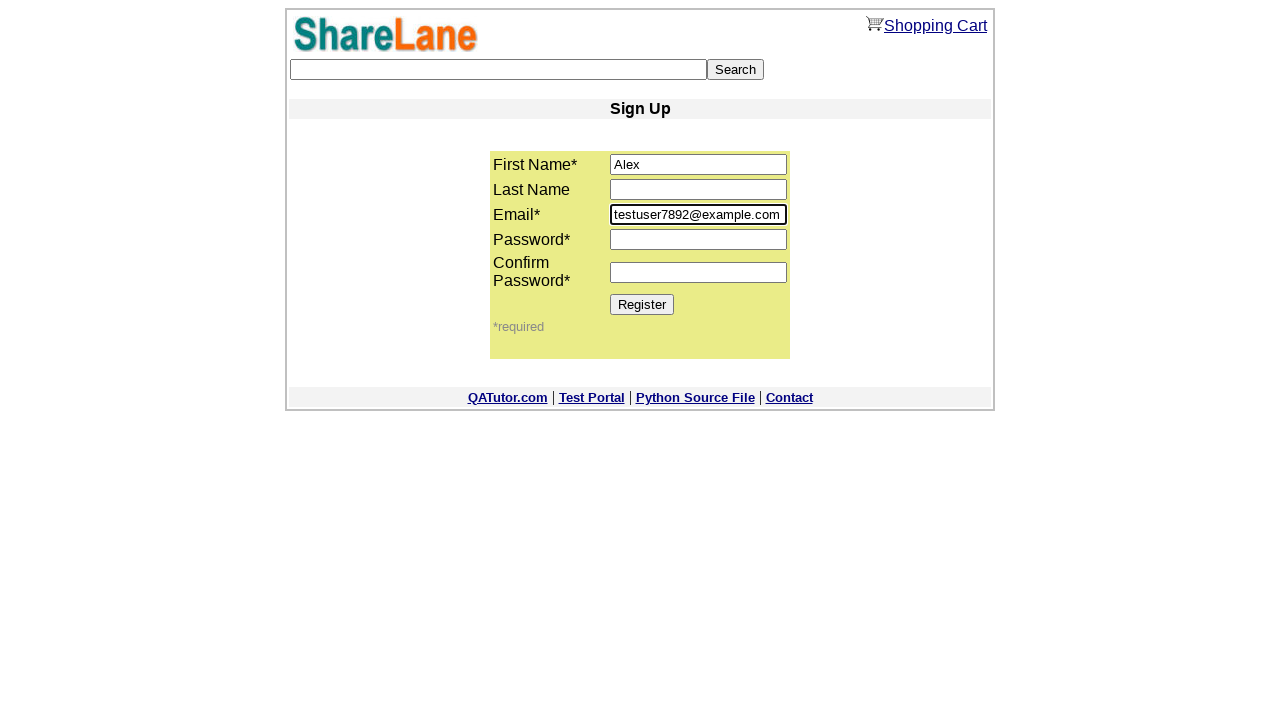

Filled password field with 'Pass123456' on input[name='password1']
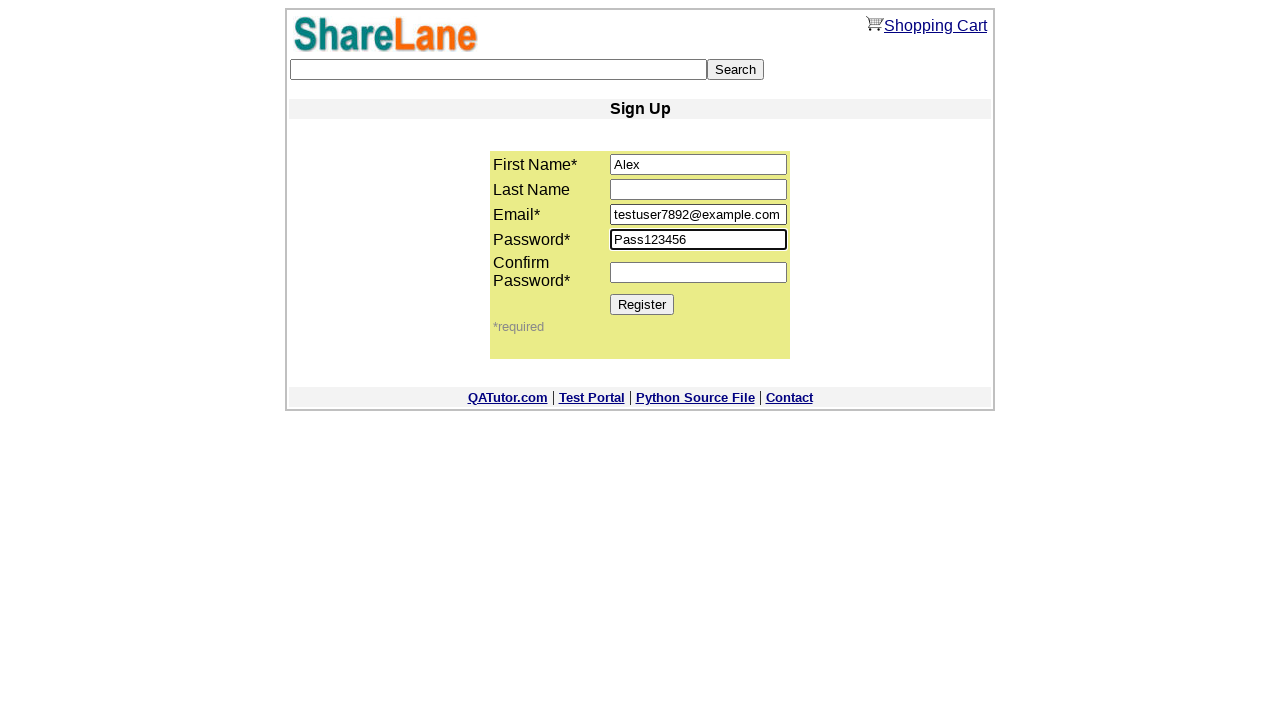

Filled password confirmation field with 'Pass123456' on input[name='password2']
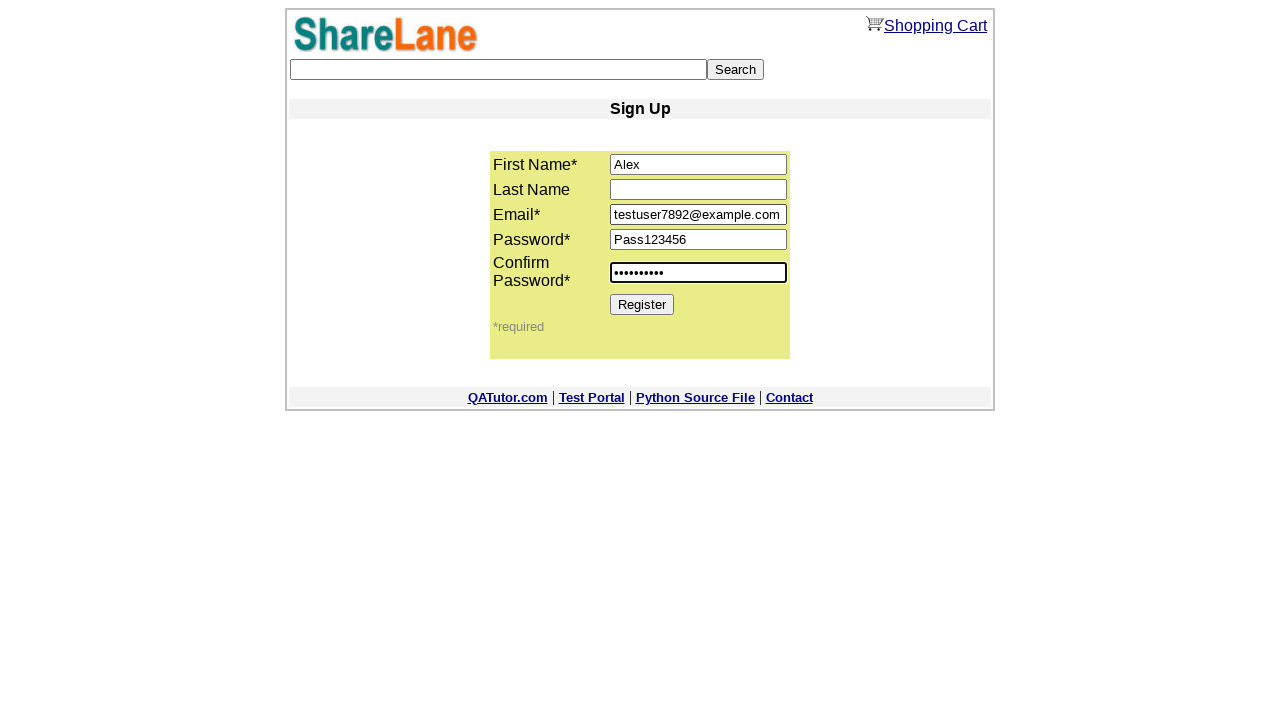

Clicked Register button to submit account creation at (642, 304) on input[value='Register']
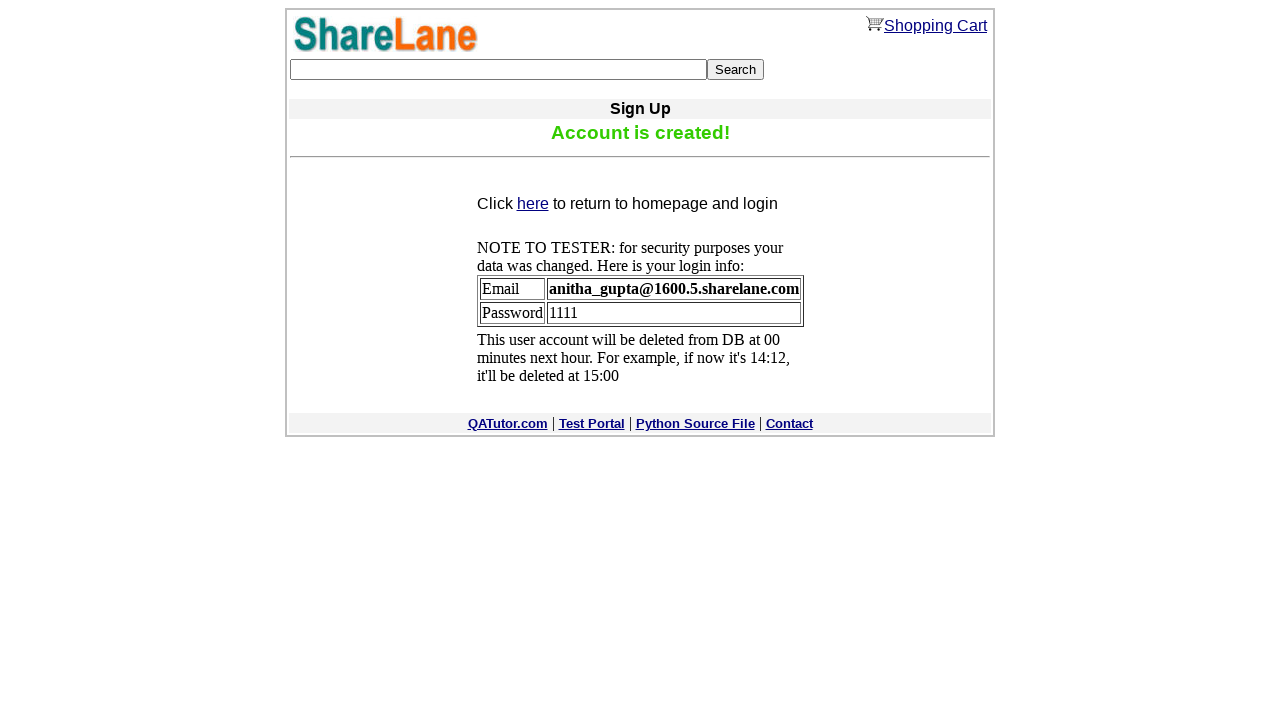

Confirmation message appeared, verifying successful account creation
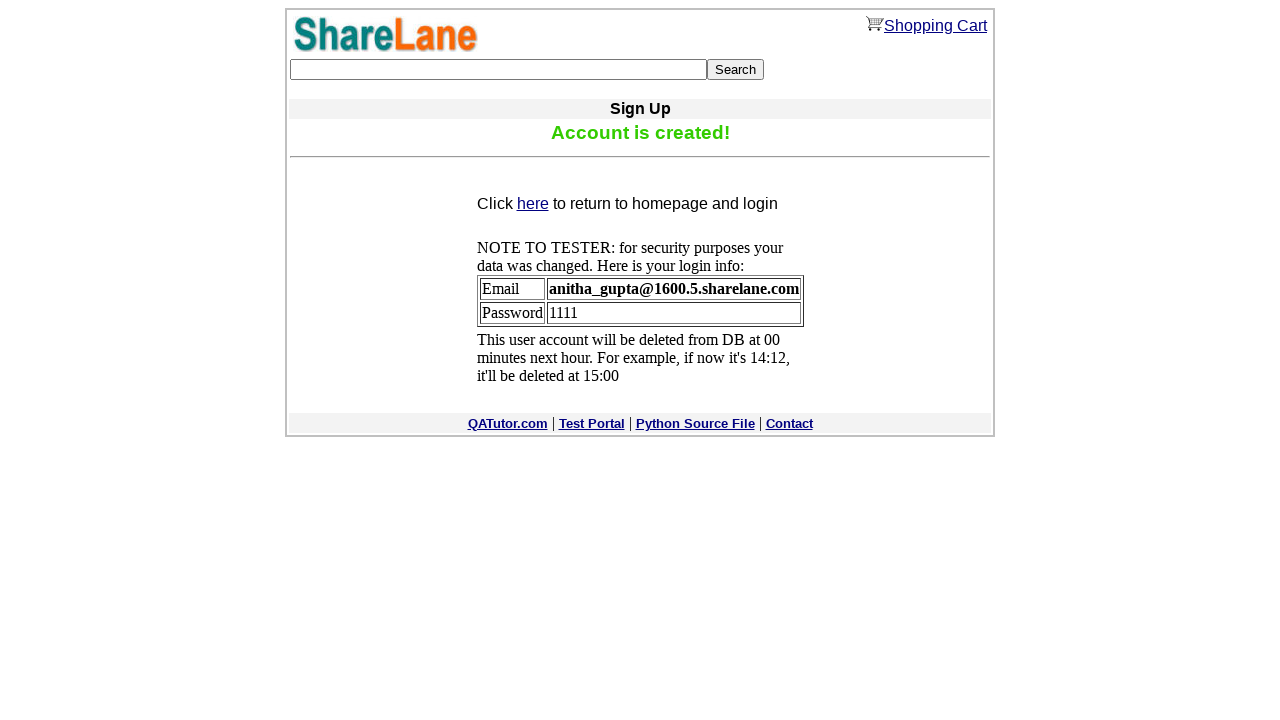

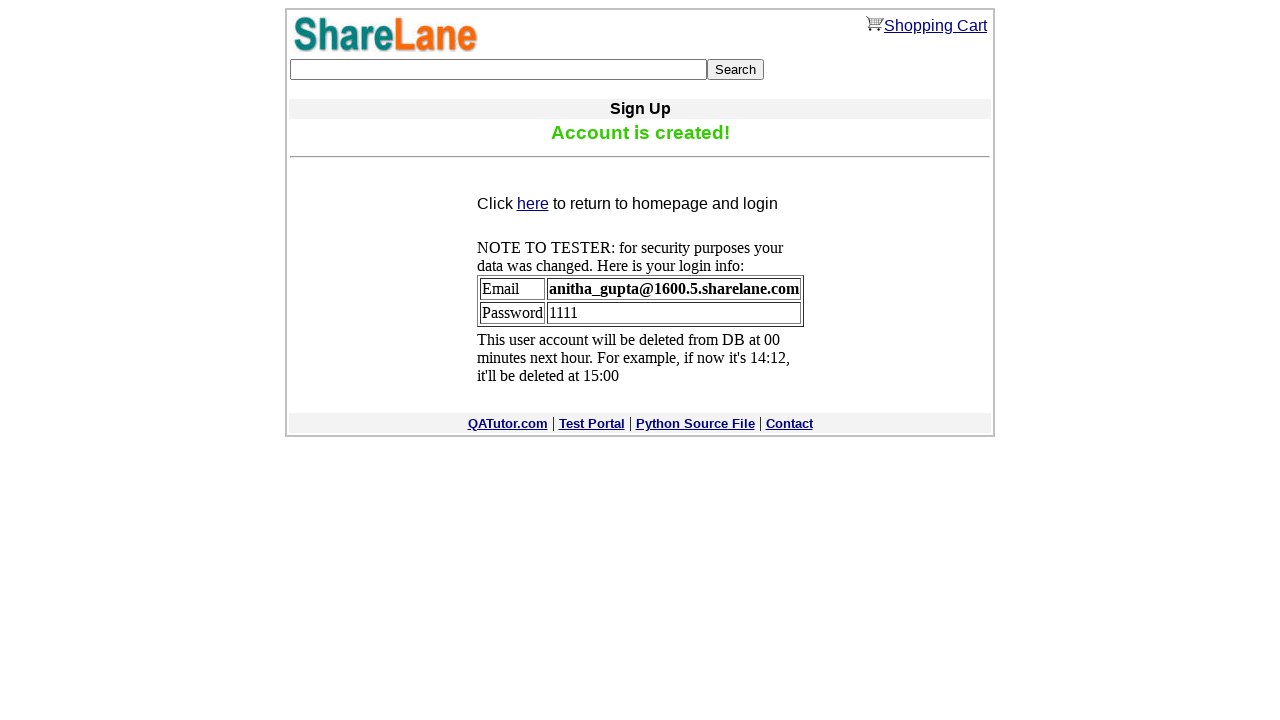